Tests selecting an option from a dropdown list by iterating through options and clicking on the matching text, then verifying the selection was made correctly.

Starting URL: https://the-internet.herokuapp.com/dropdown

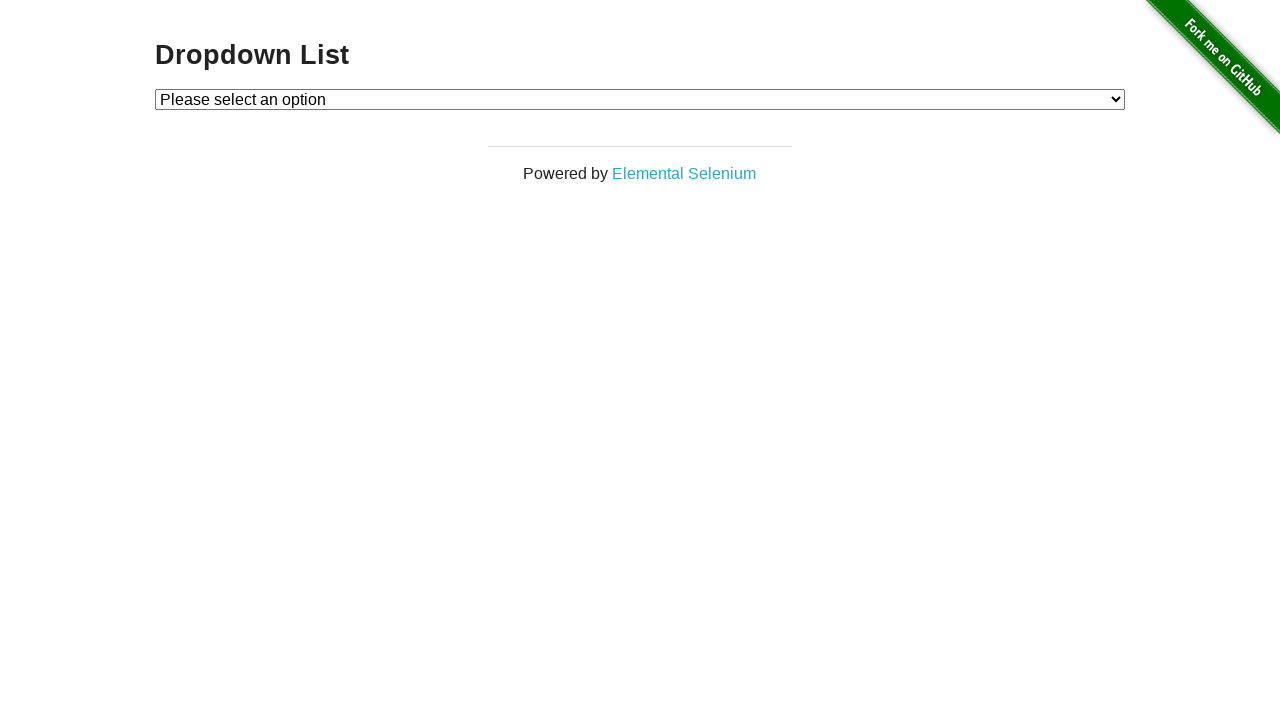

Navigated to dropdown selection page
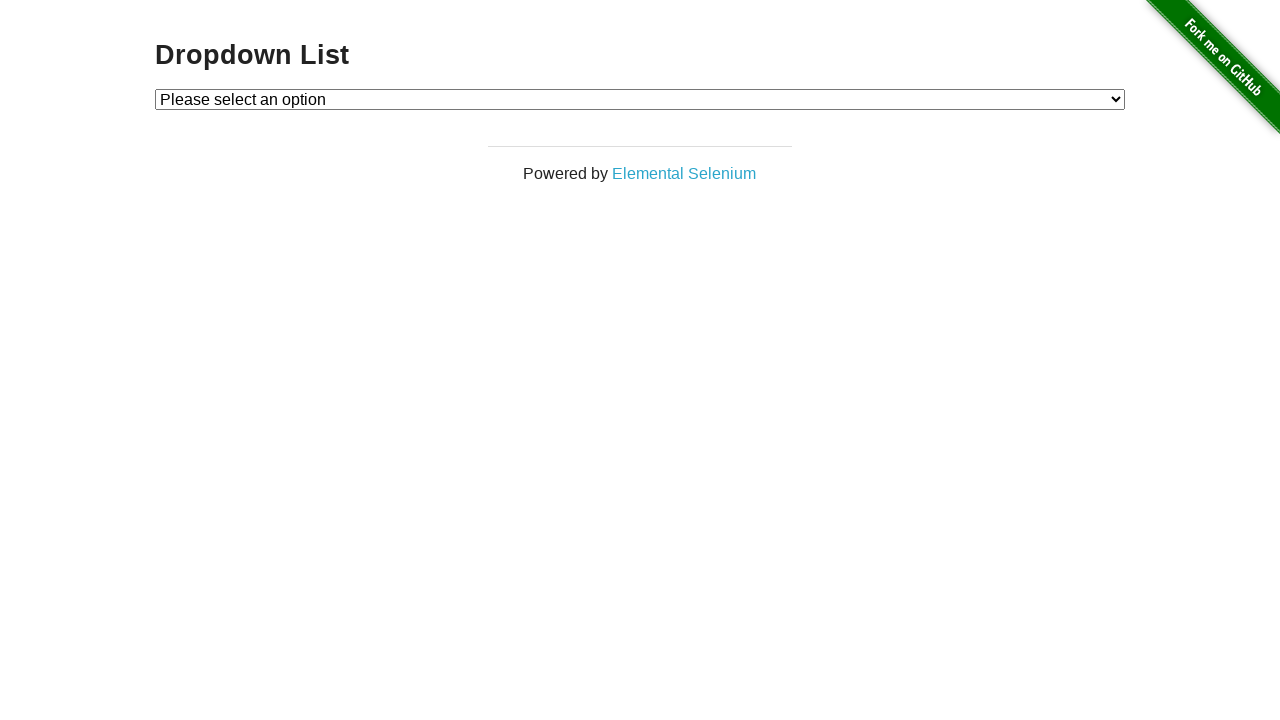

Located dropdown element
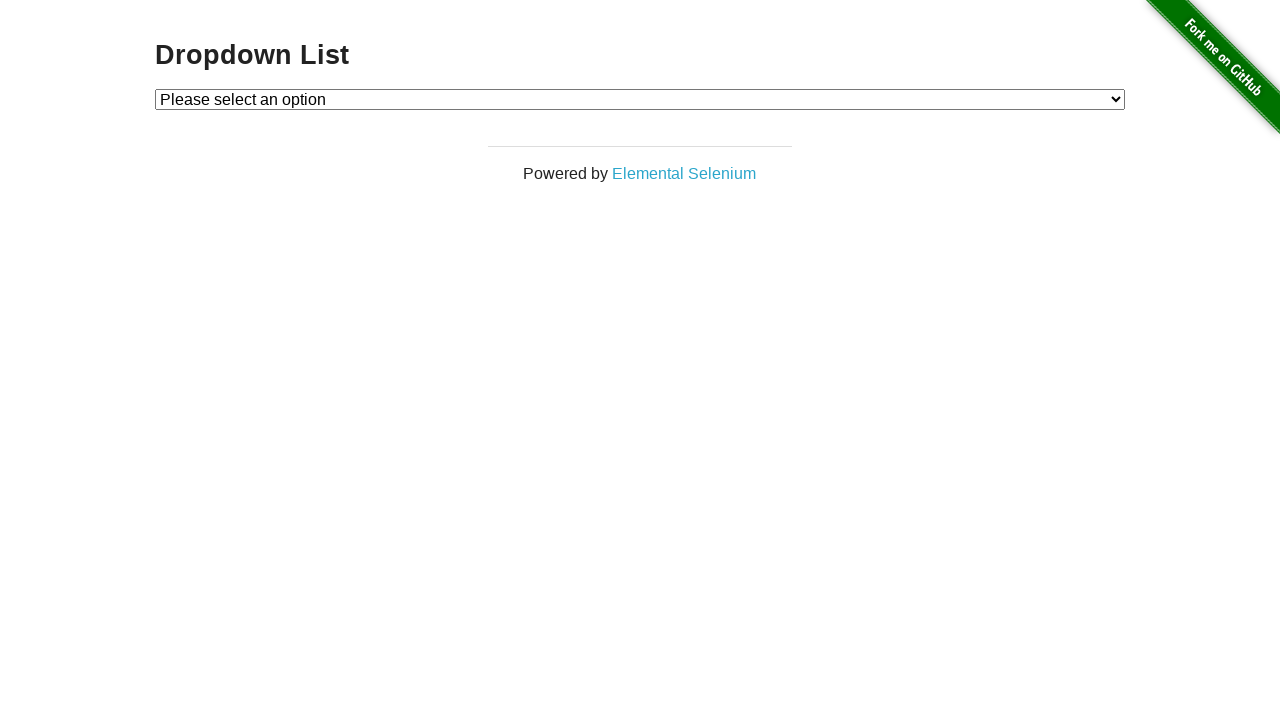

Selected 'Option 1' from dropdown on #dropdown
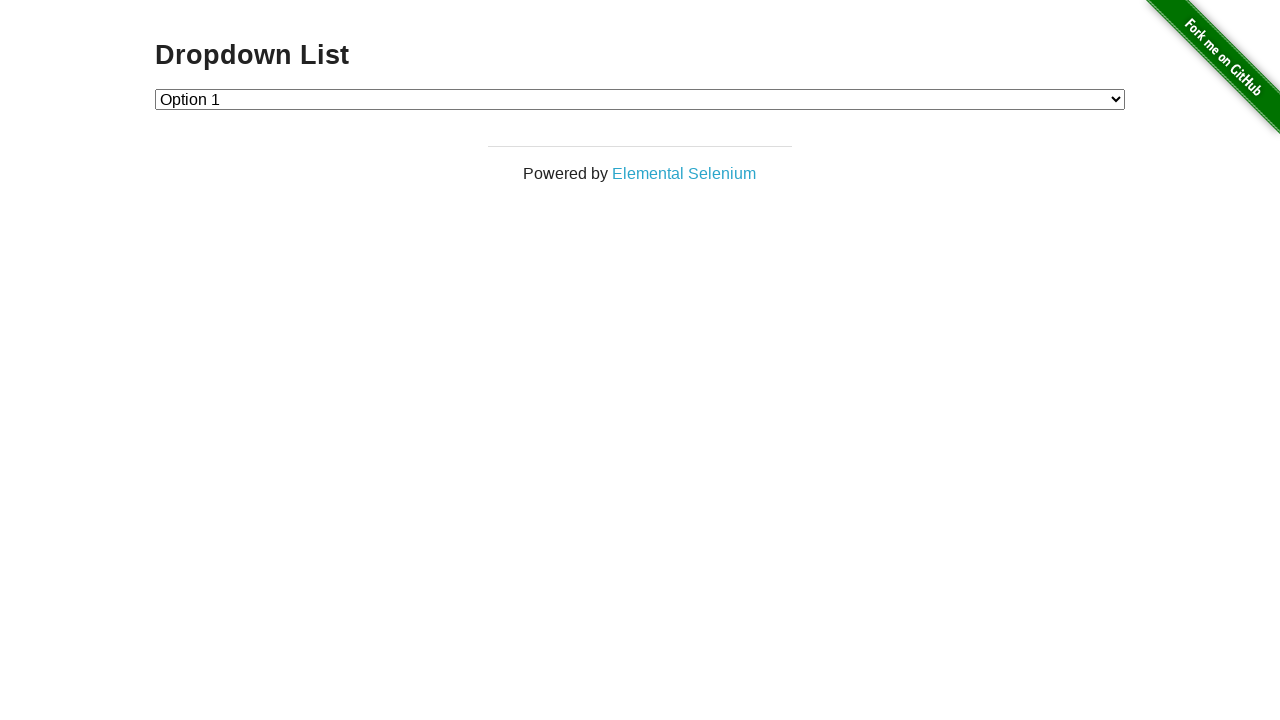

Verified that 'Option 1' was successfully selected
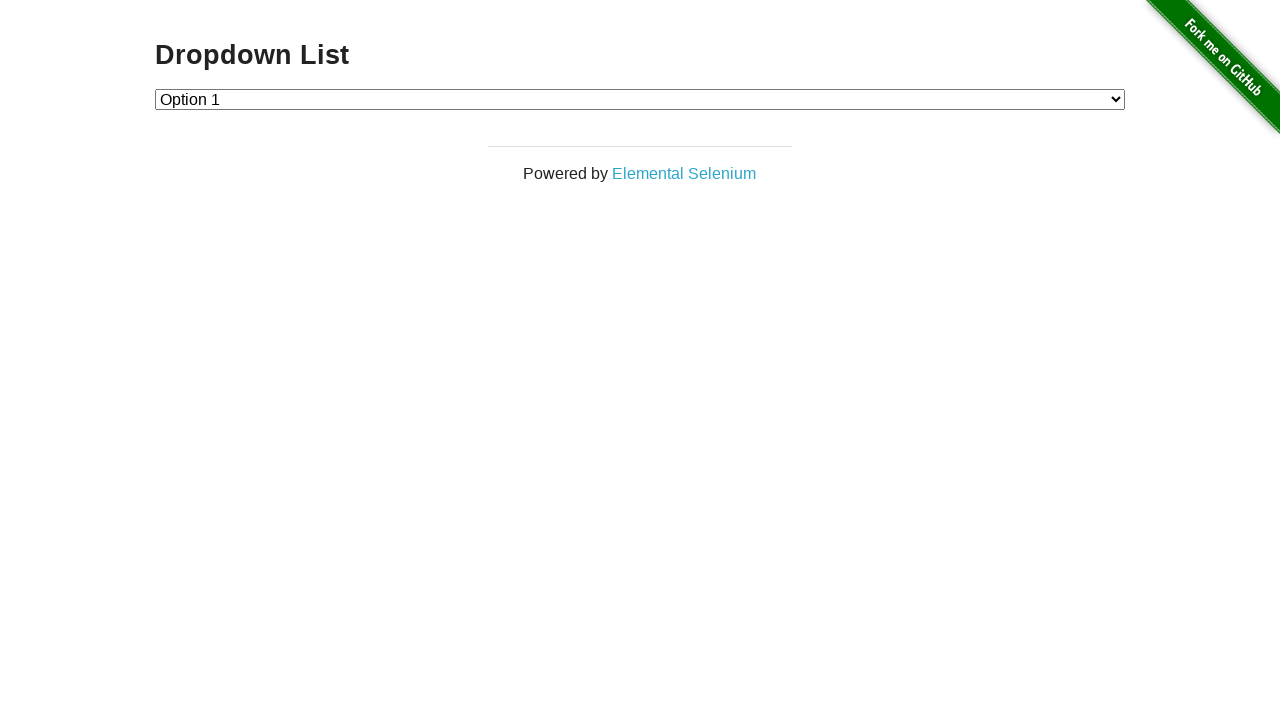

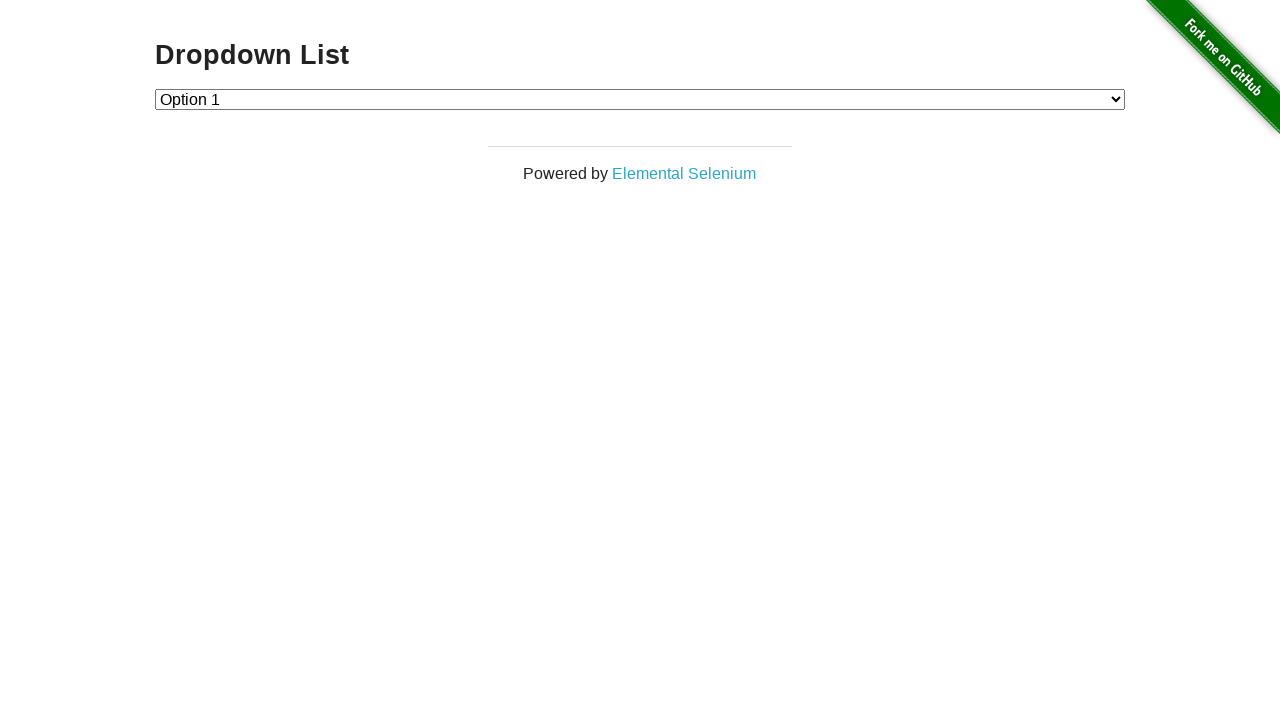